Tests large modal dialog by opening it, verifying the title, and closing it

Starting URL: https://demoqa.com/

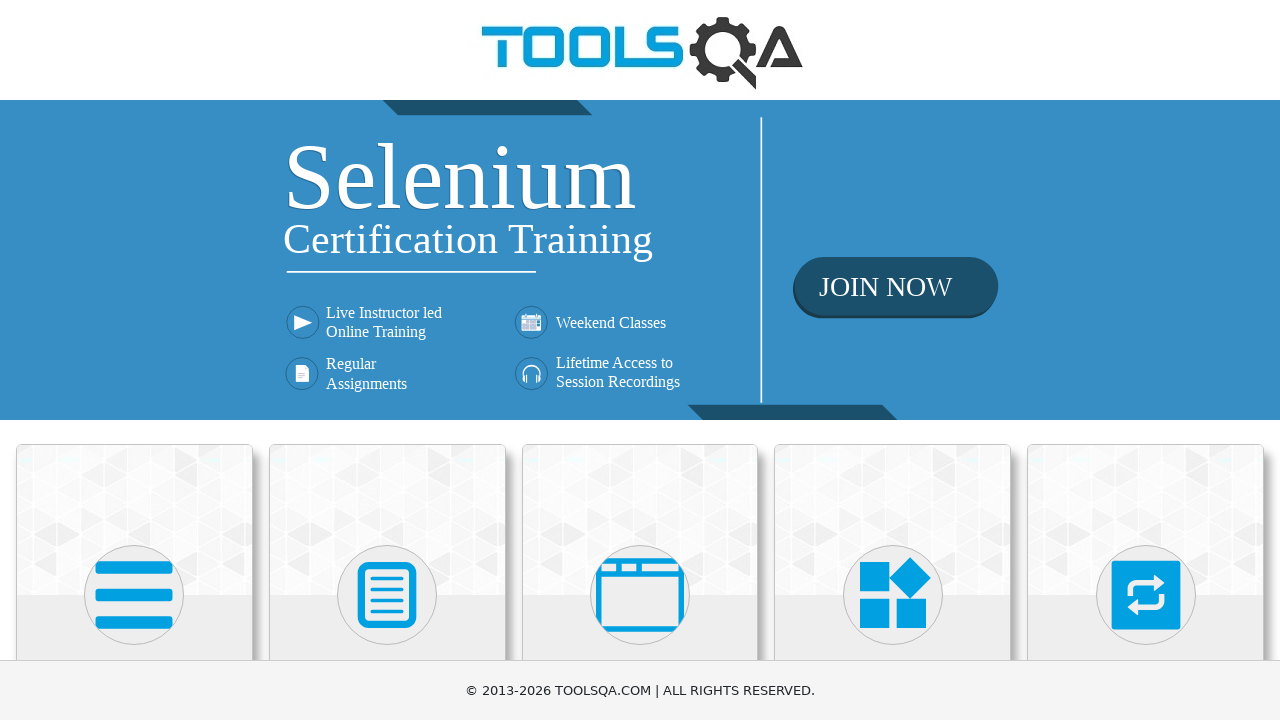

Clicked on 'Alerts, Frame & Windows' menu item at (640, 360) on text=Alerts, Frame & Windows
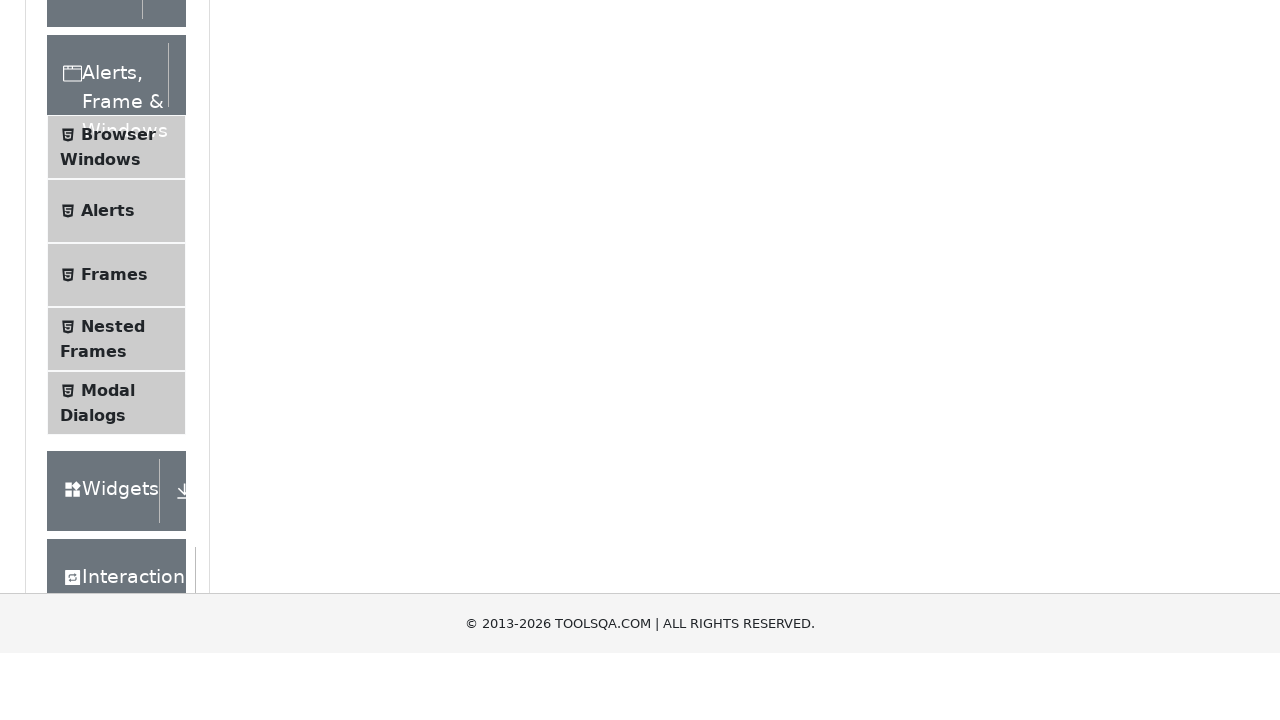

Clicked on 'Modal Dialogs' menu item at (108, 348) on text=Modal Dialogs
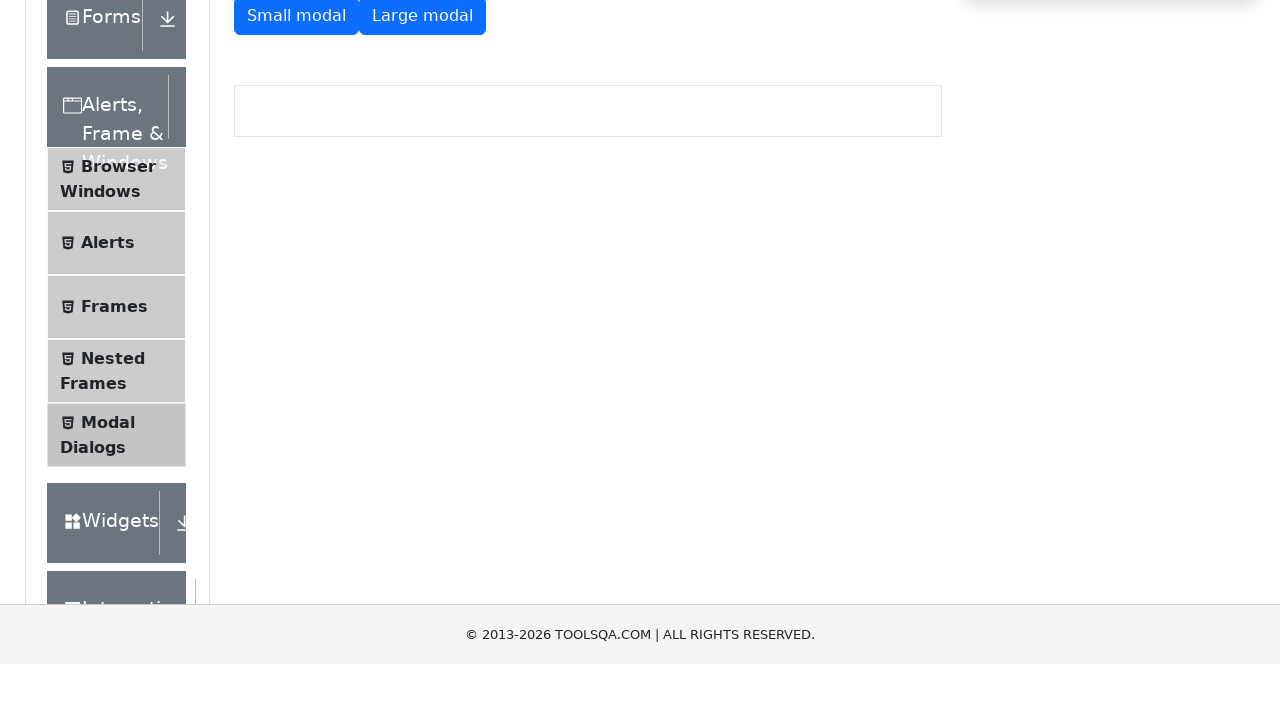

Clicked button to open large modal dialog at (422, 274) on button#showLargeModal
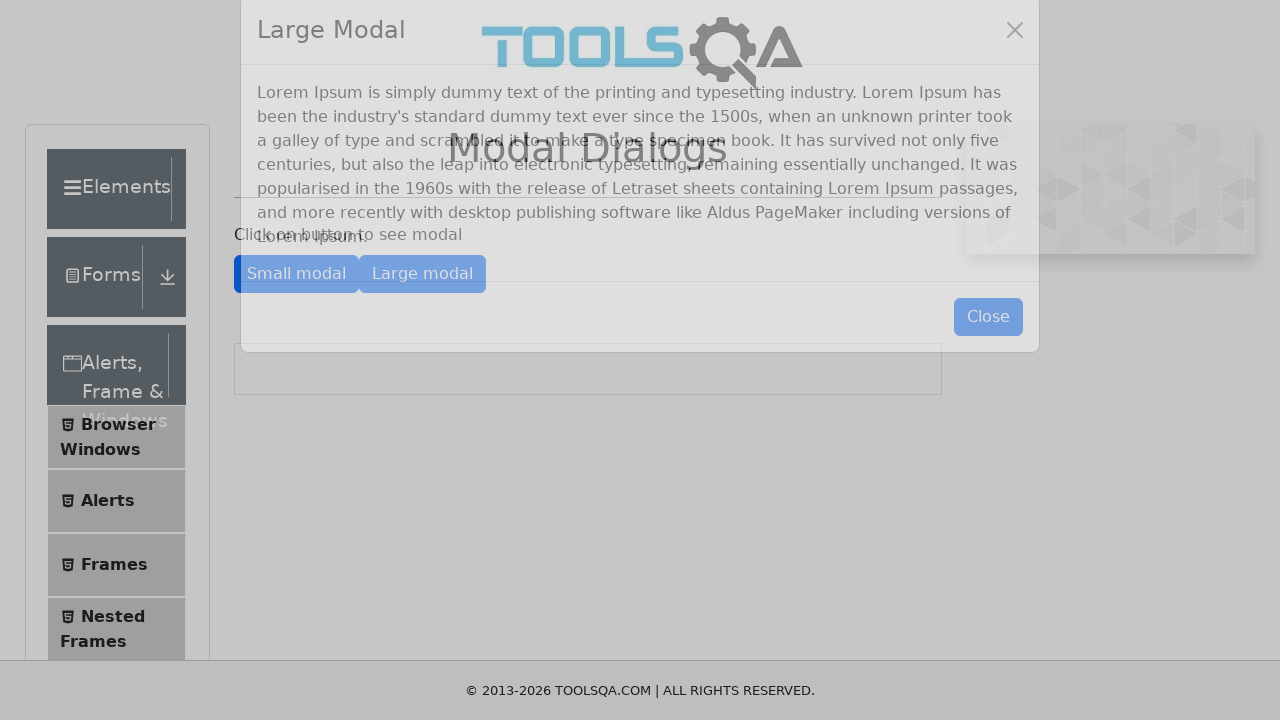

Large modal dialog appeared on the page
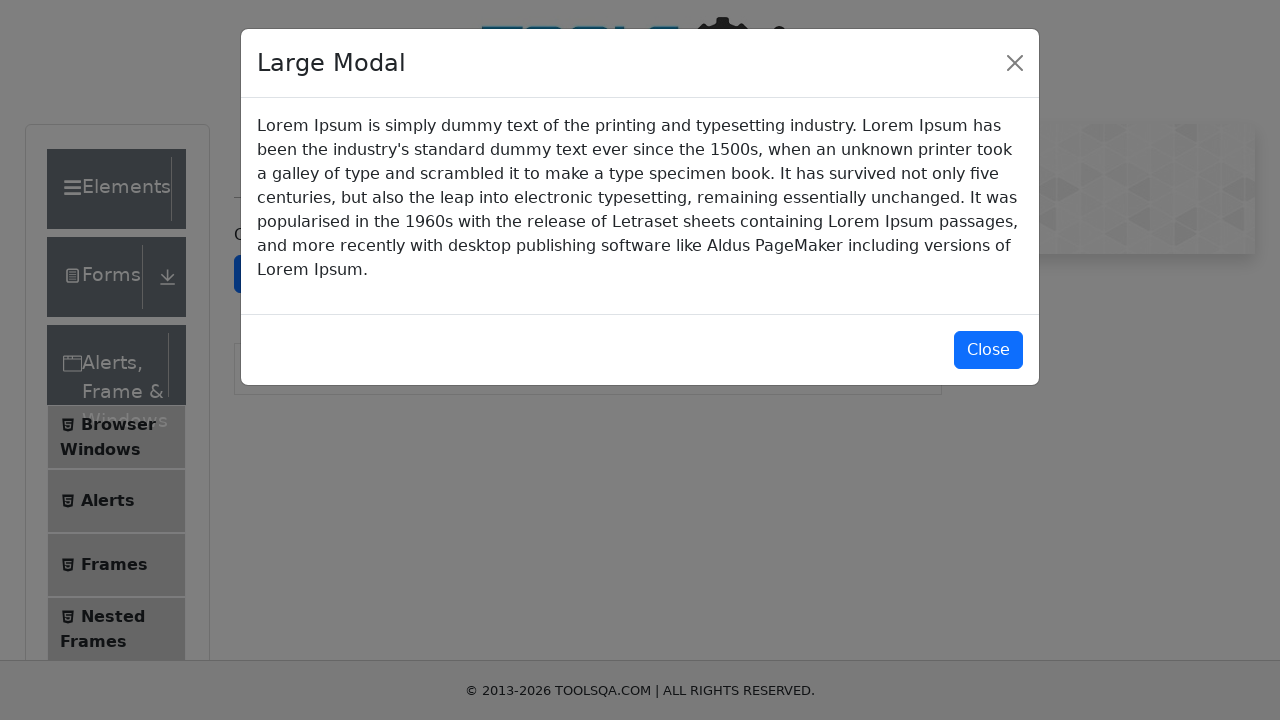

Clicked button to close large modal dialog at (988, 350) on button#closeLargeModal
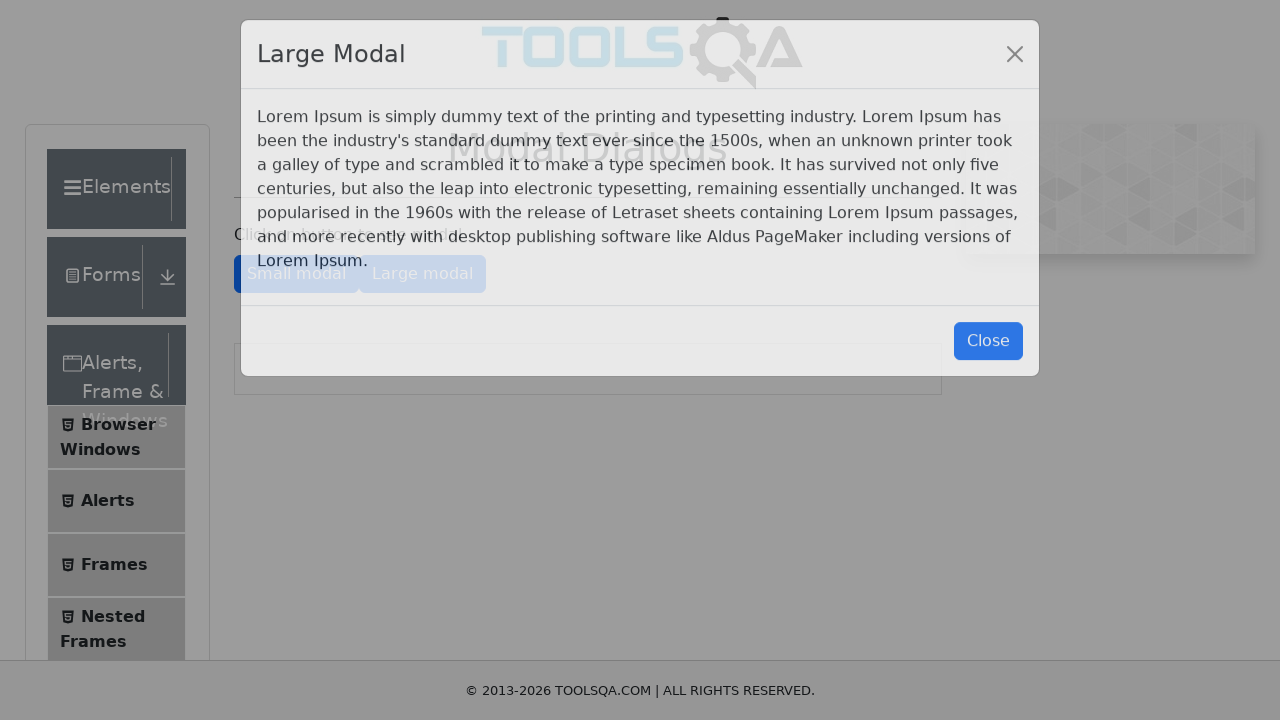

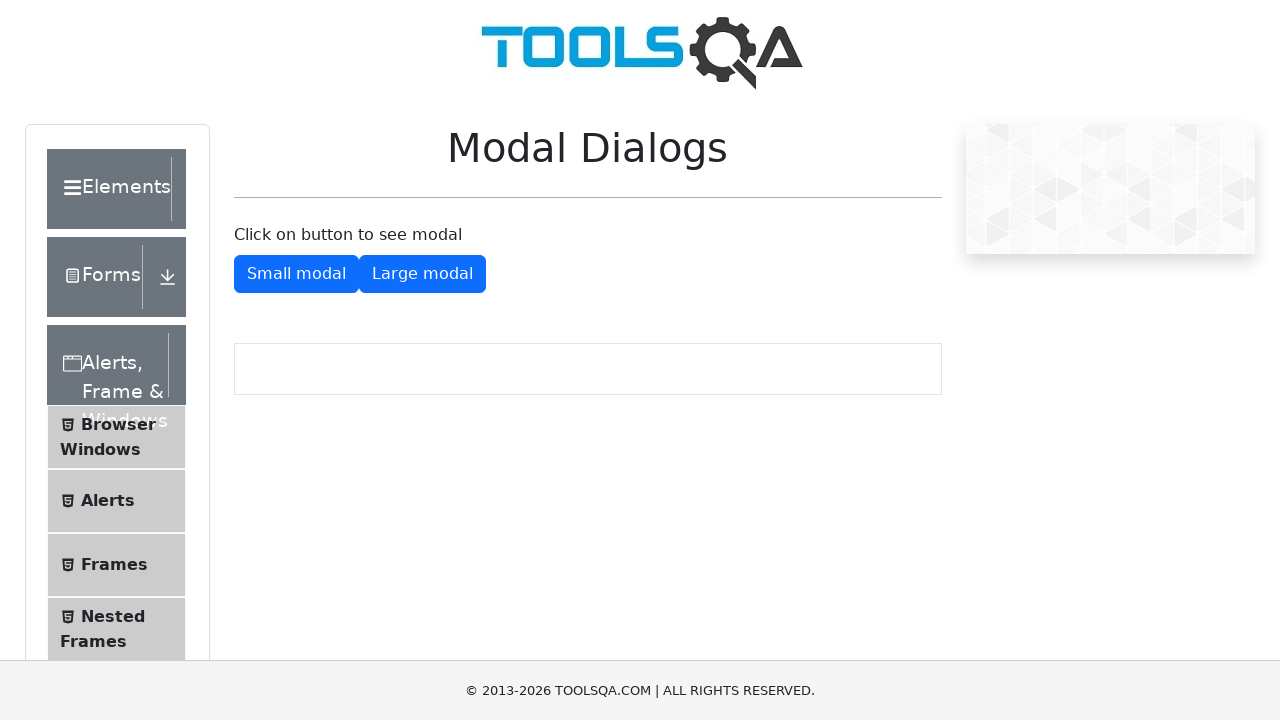